Navigates to Playwright Python documentation site, highlights the GET STARTED button, then clicks on the Docs link

Starting URL: https://playwright.dev/python

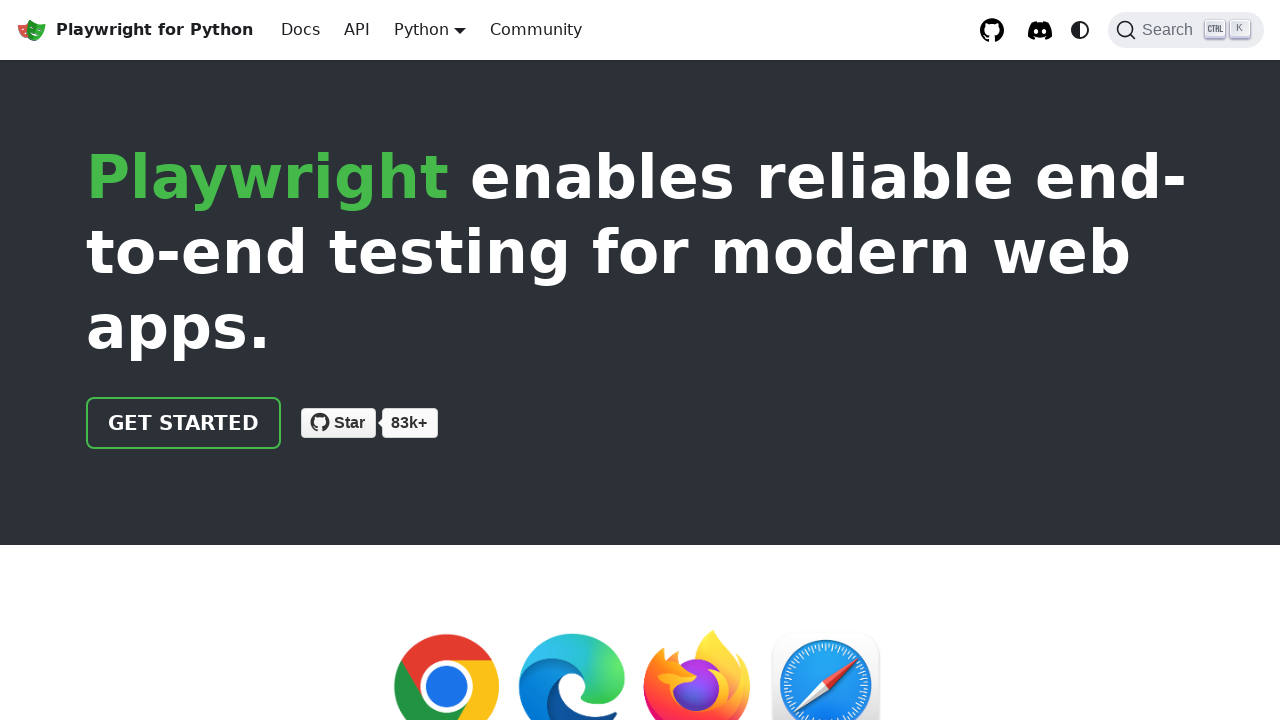

Navigated to Playwright Python documentation site
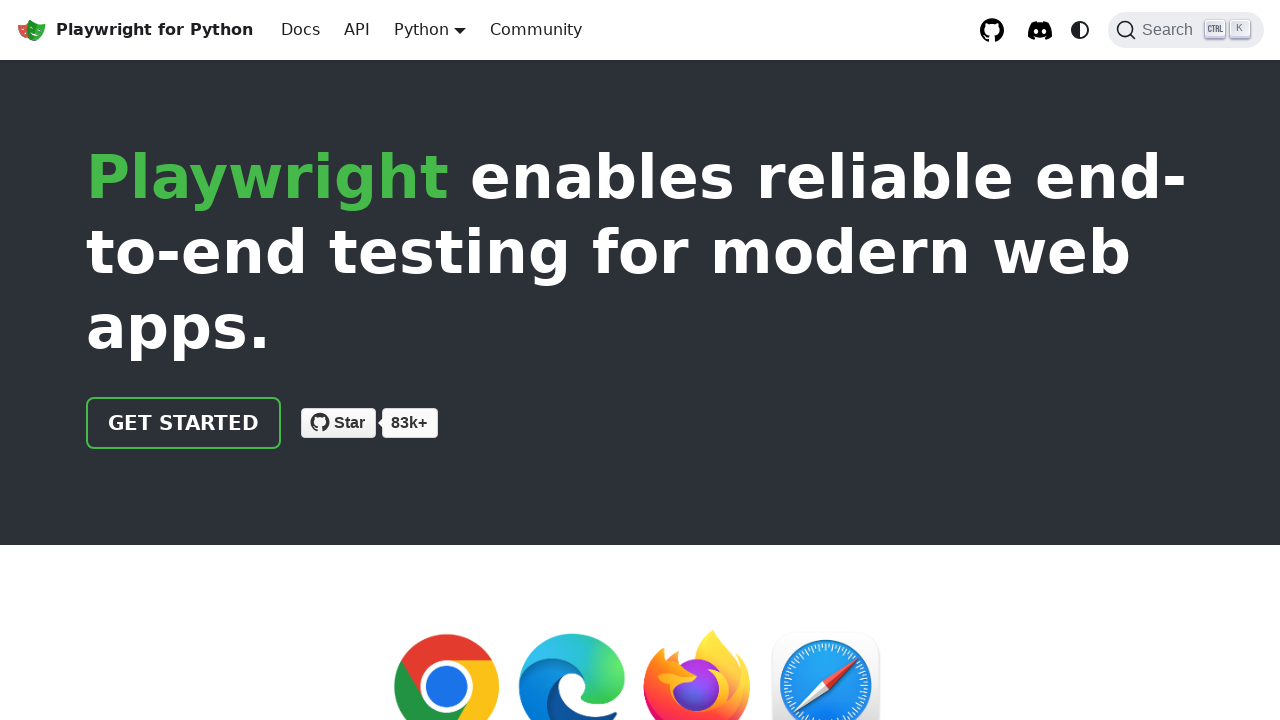

Located the GET STARTED button
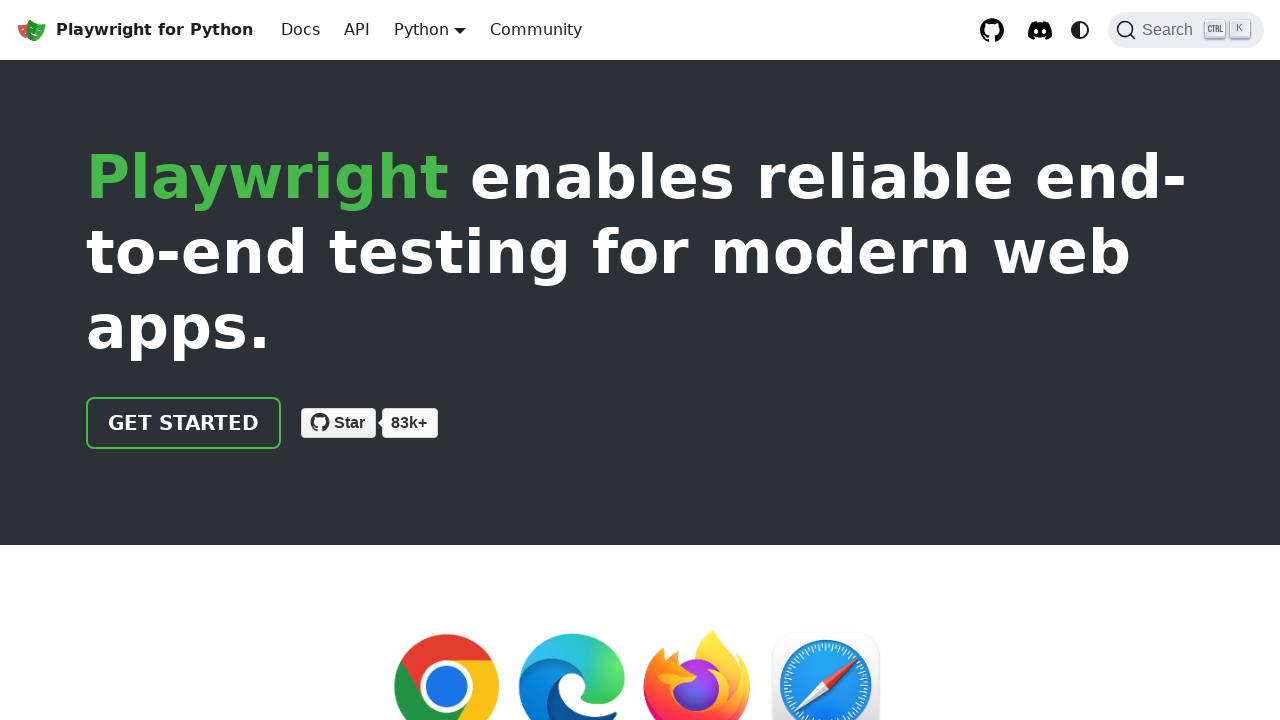

Highlighted the GET STARTED button
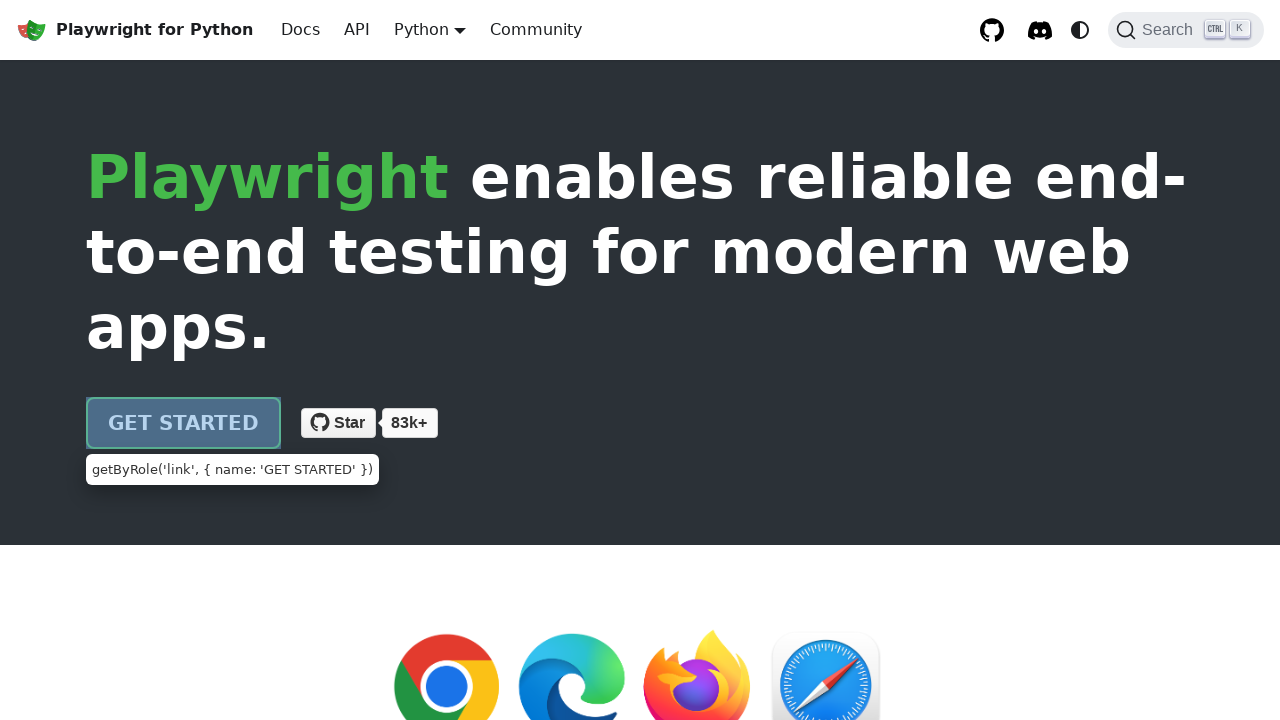

Located the Docs link
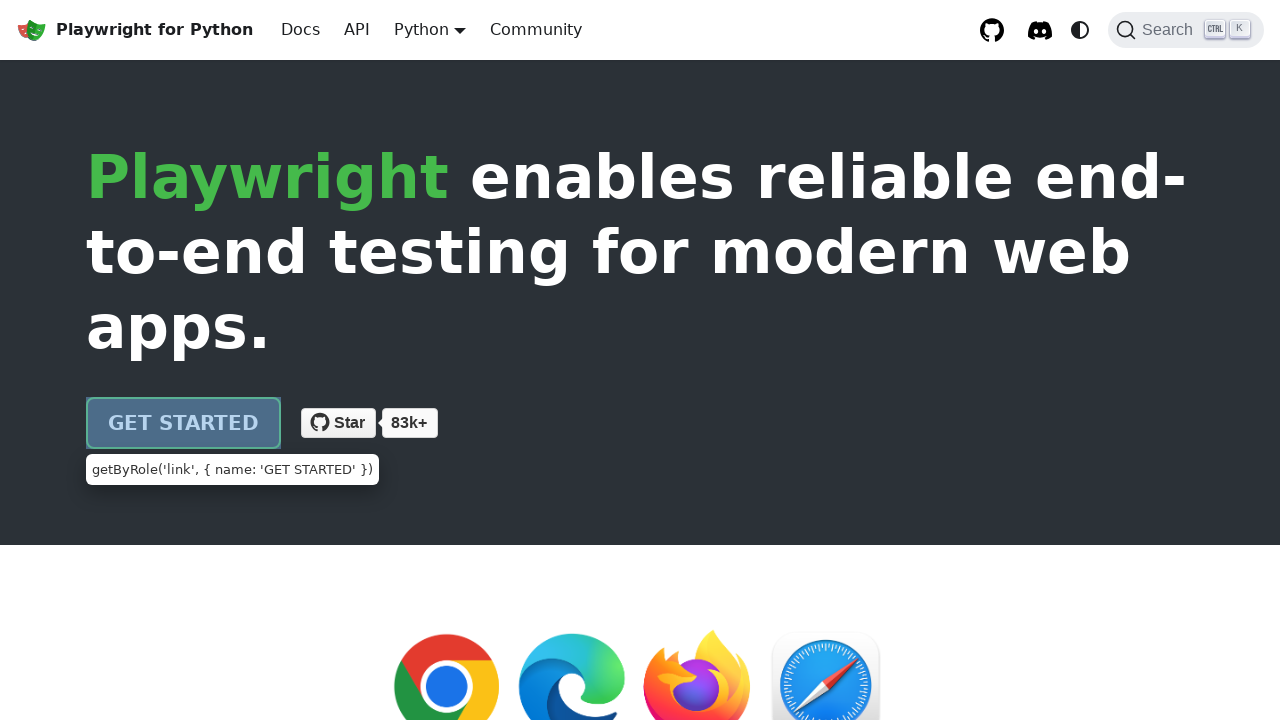

Clicked the Docs link at (300, 30) on internal:role=link[name="Docs"i]
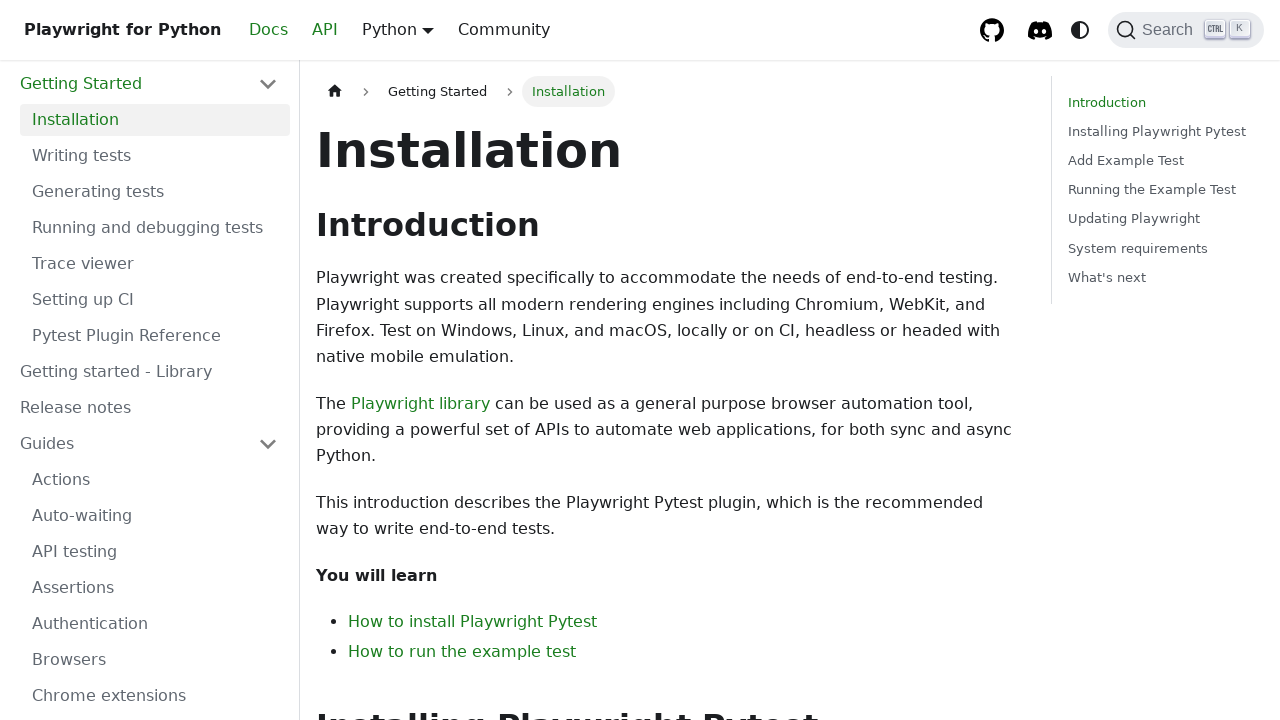

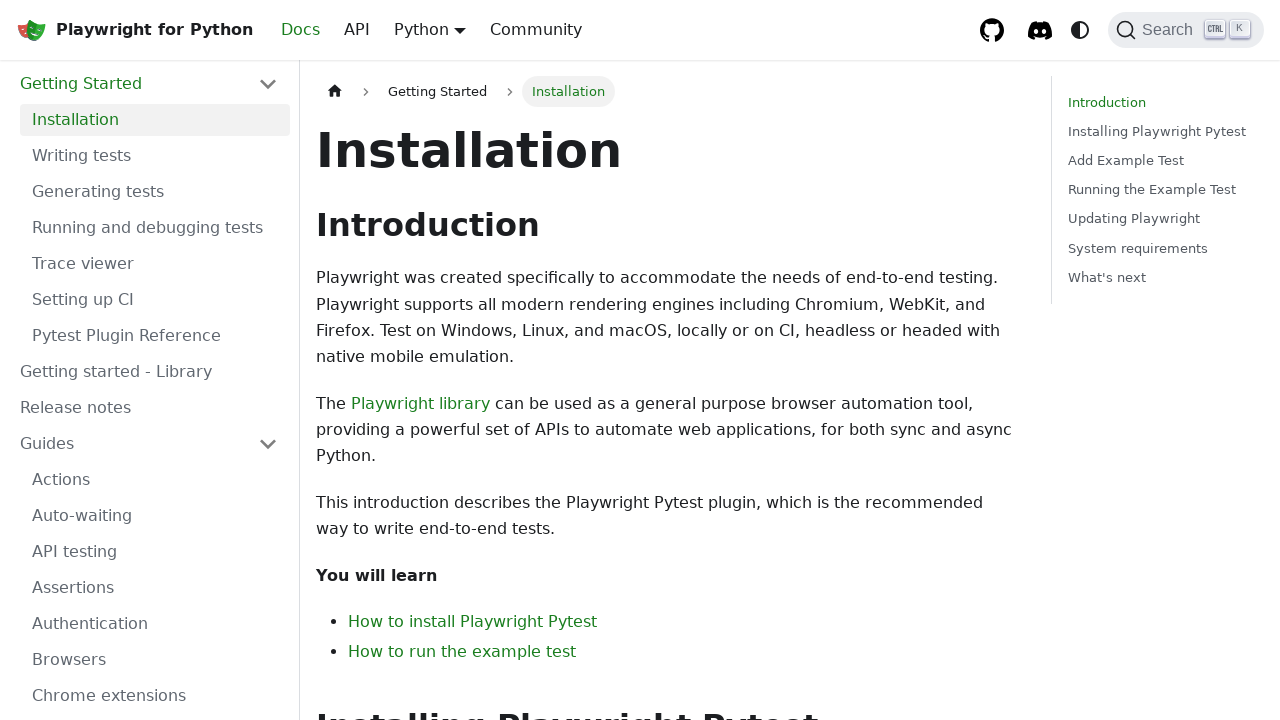